Navigates to testotomasyonu.com homepage and verifies the URL matches expected value and the page title contains the word "test"

Starting URL: https://www.testotomasyonu.com

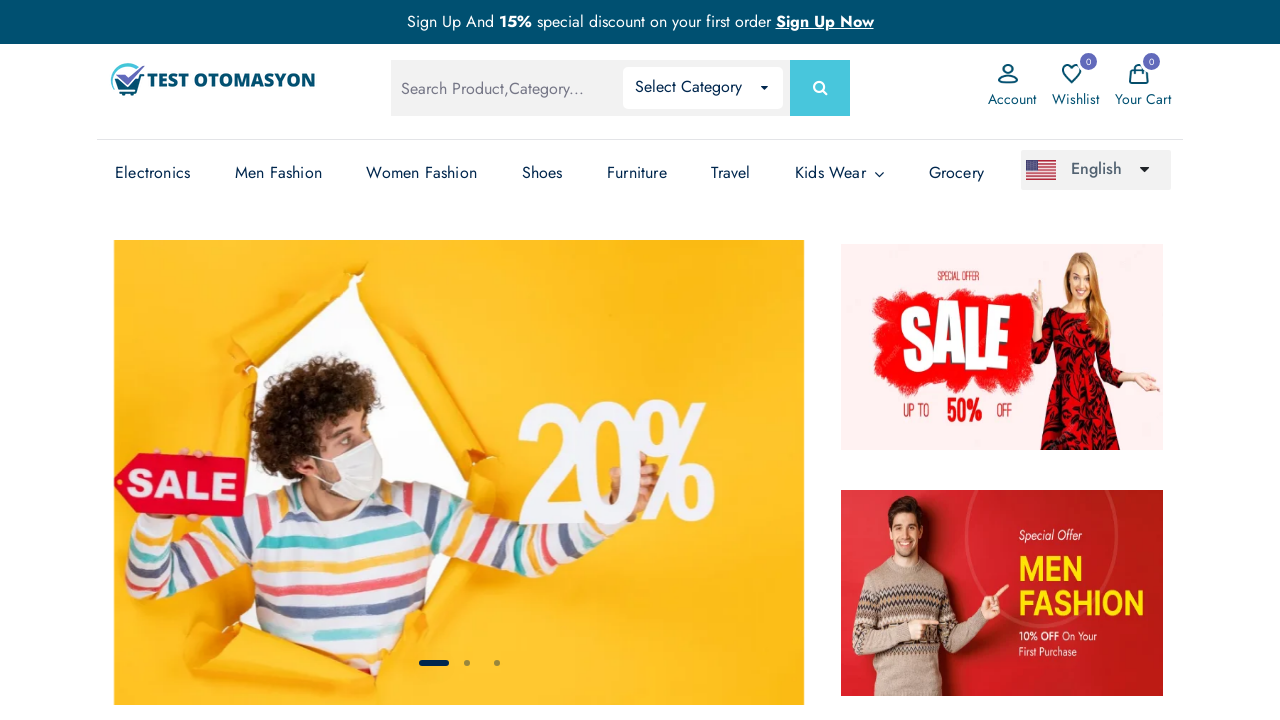

Page loaded with domcontentloaded state
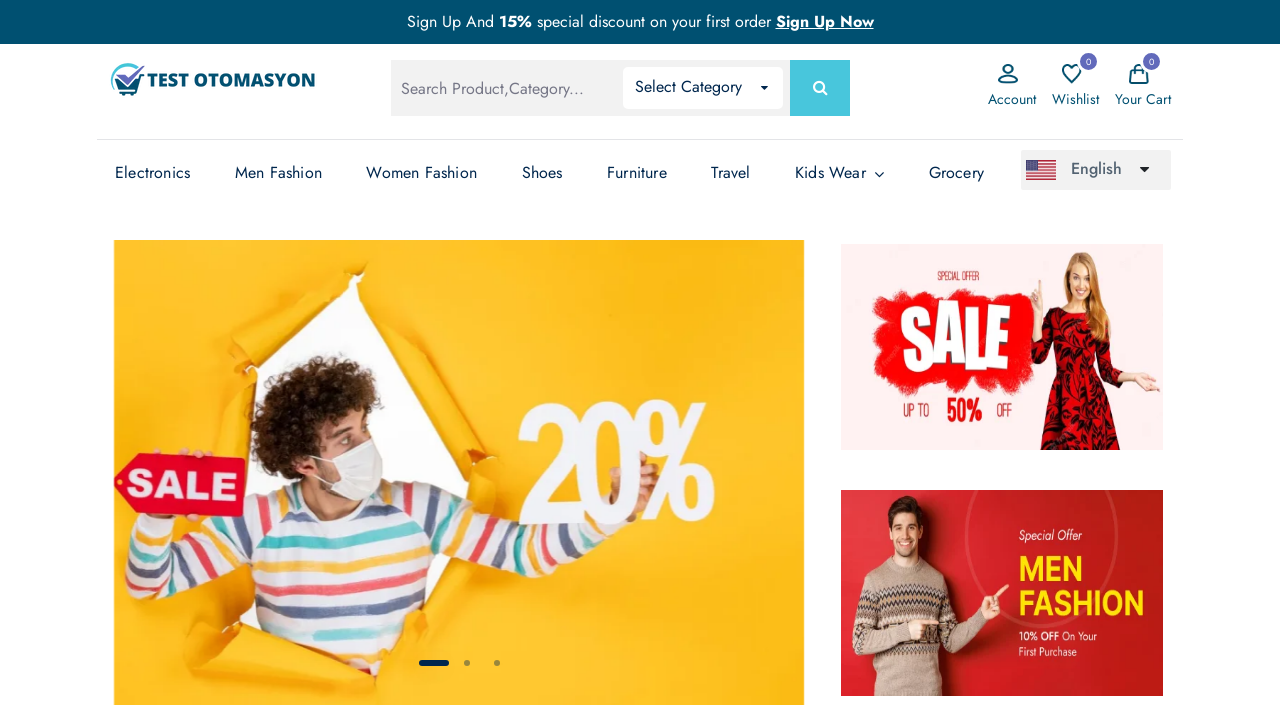

Retrieved current page URL
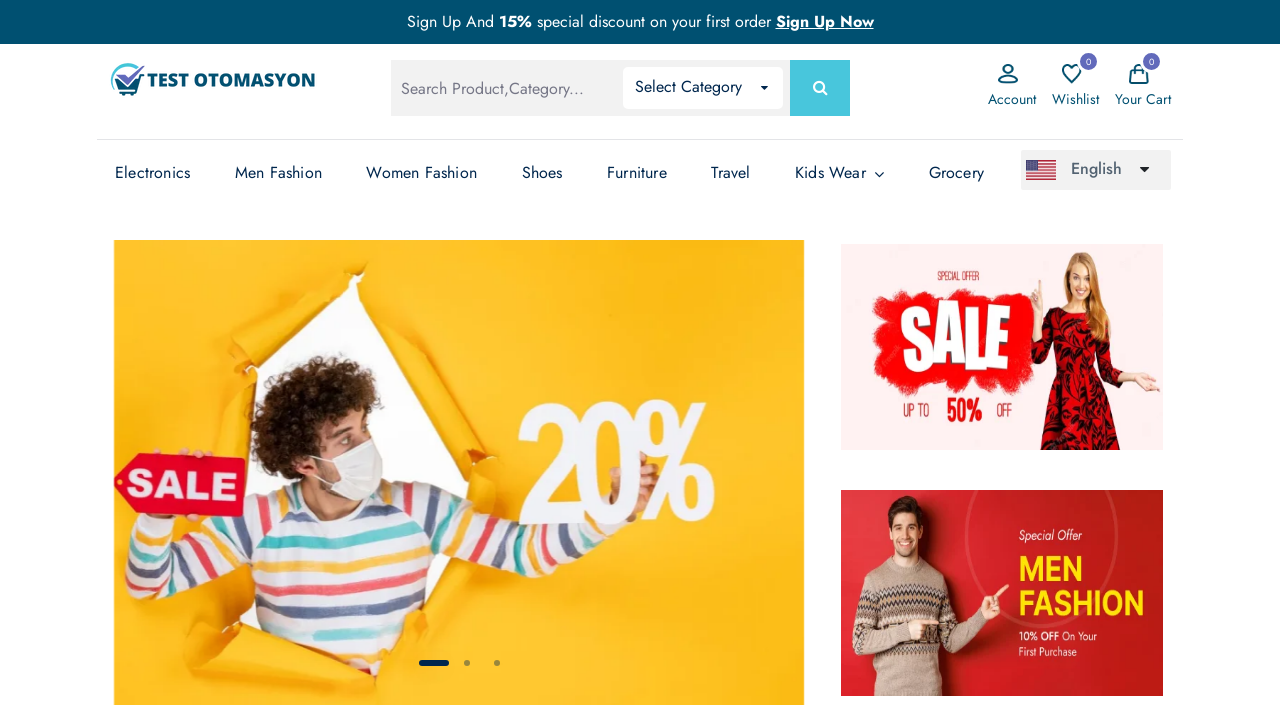

Verified URL matches expected value: https://www.testotomasyonu.com/
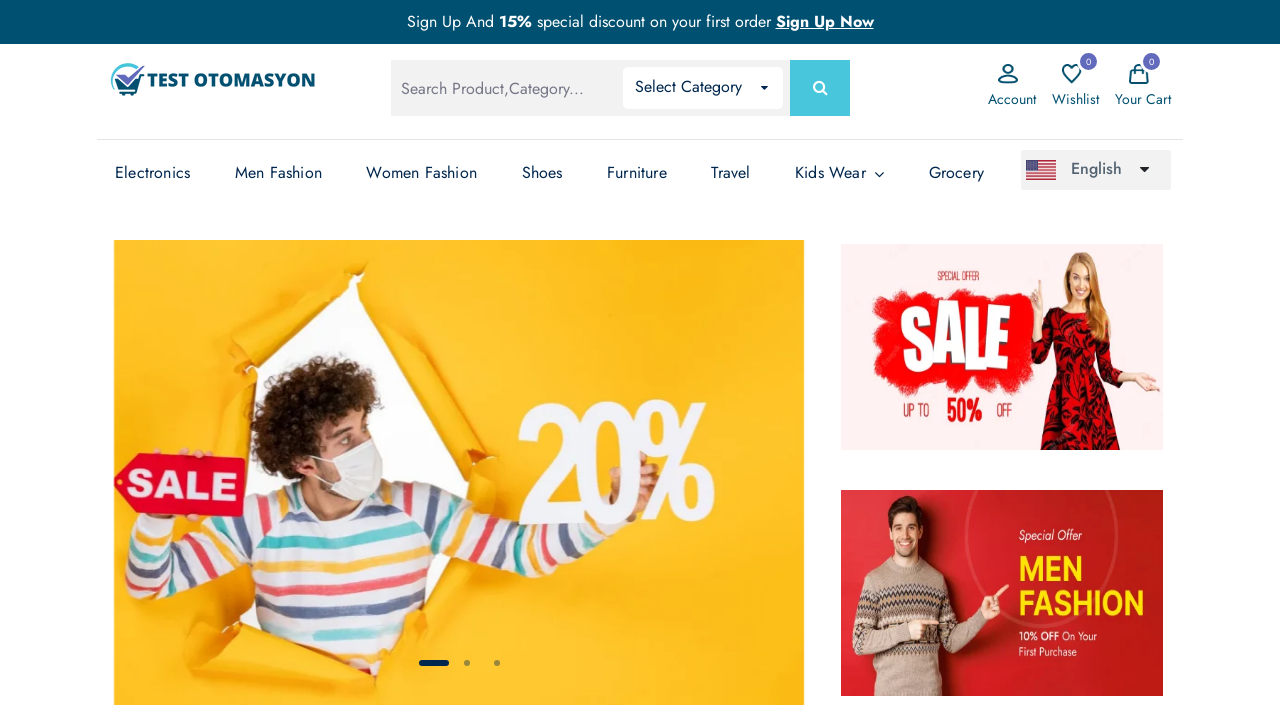

Retrieved page title
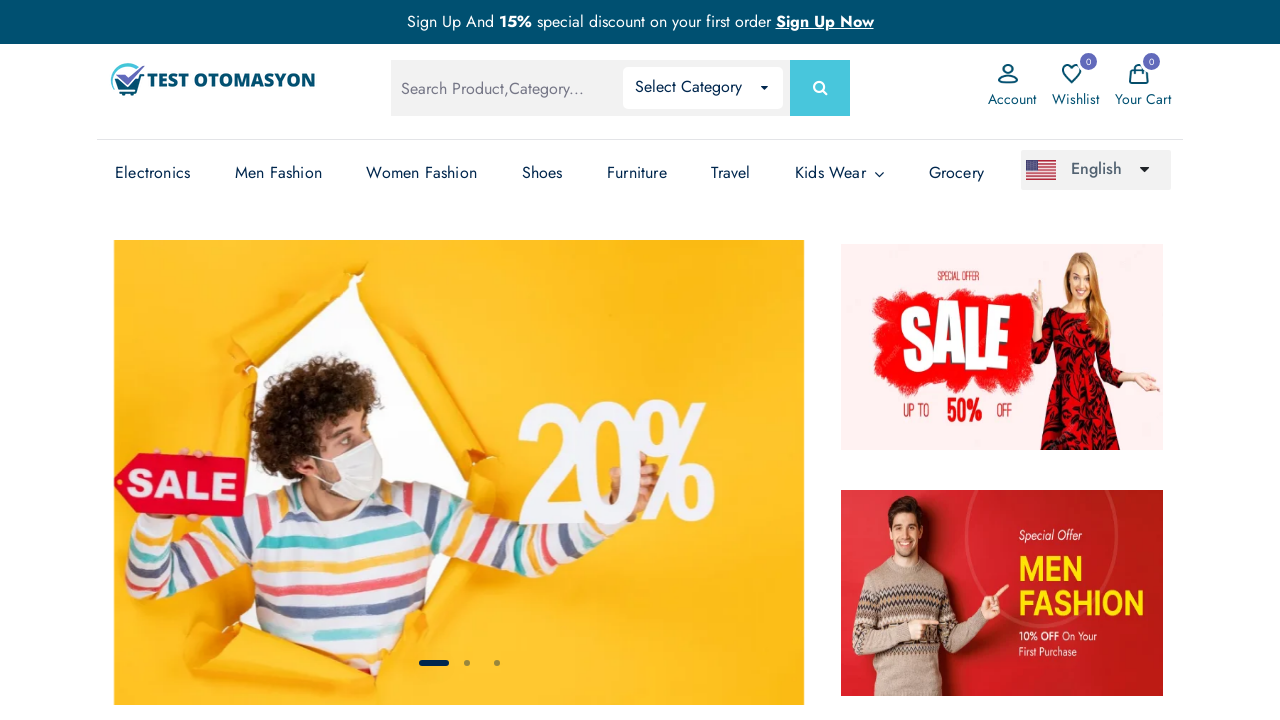

Verified page title contains 'test': Test Otomasyonu - Test Otomasyonu
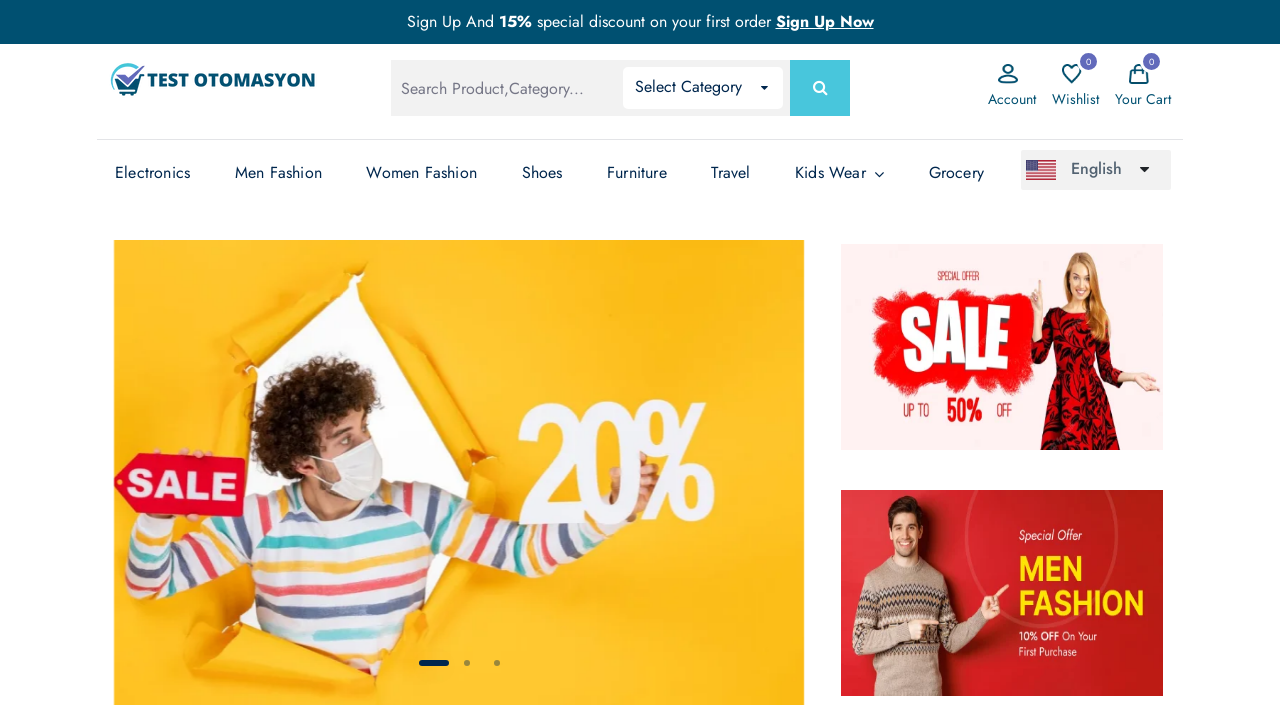

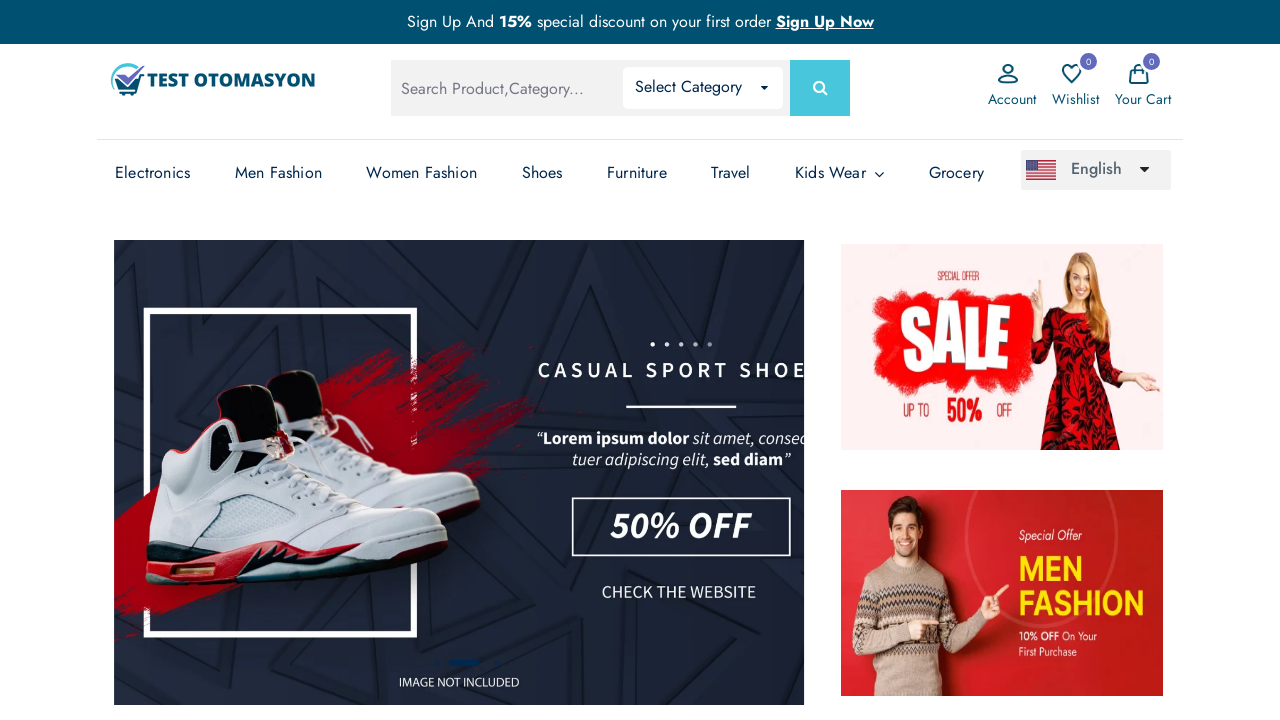